Tests client-side delay functionality by clicking a button that triggers an AJAX request and waiting for the delayed data to appear on the page.

Starting URL: http://uitestingplayground.com/clientdelay

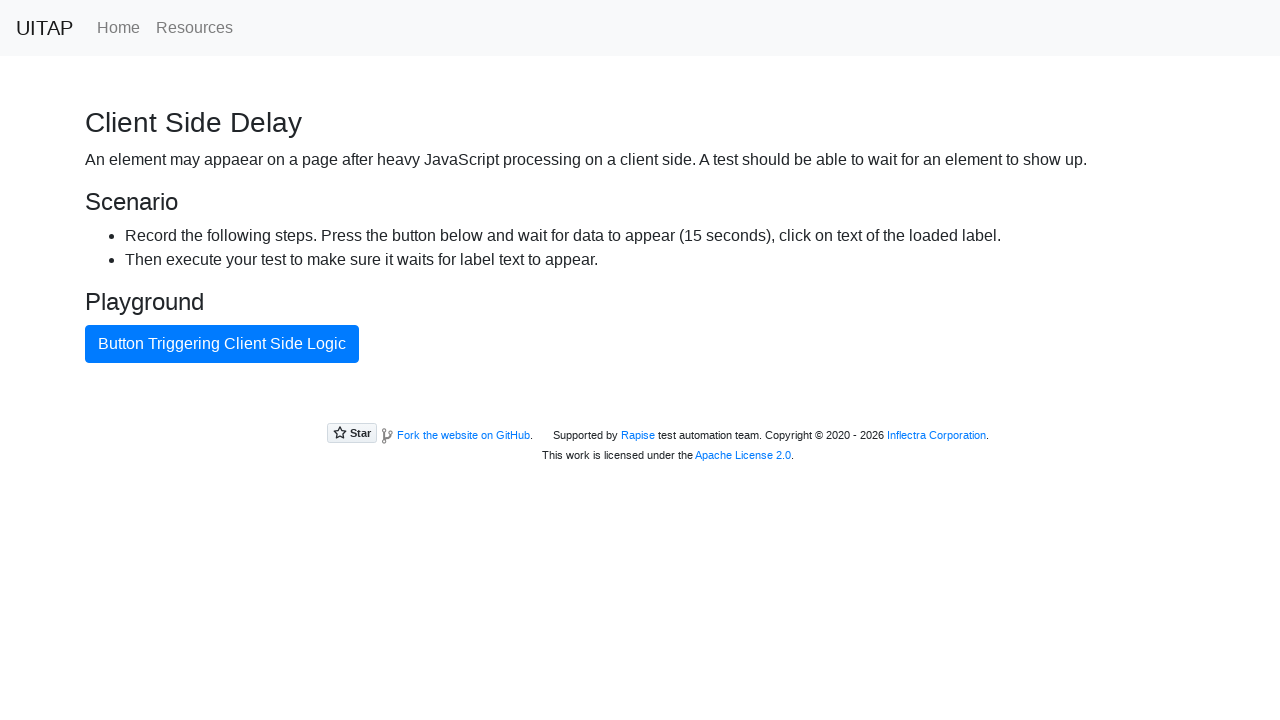

Clicked AJAX button to trigger client-side delay at (222, 344) on #ajaxButton
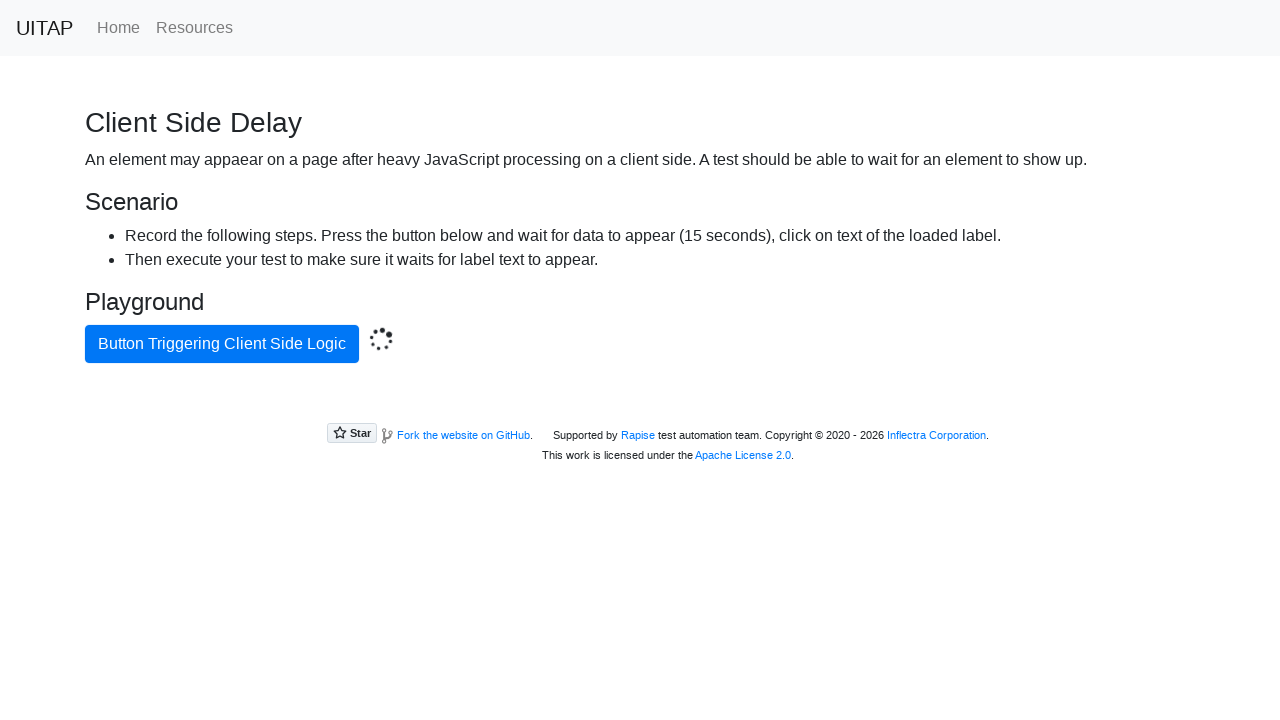

Waited for delayed data to appear in success element
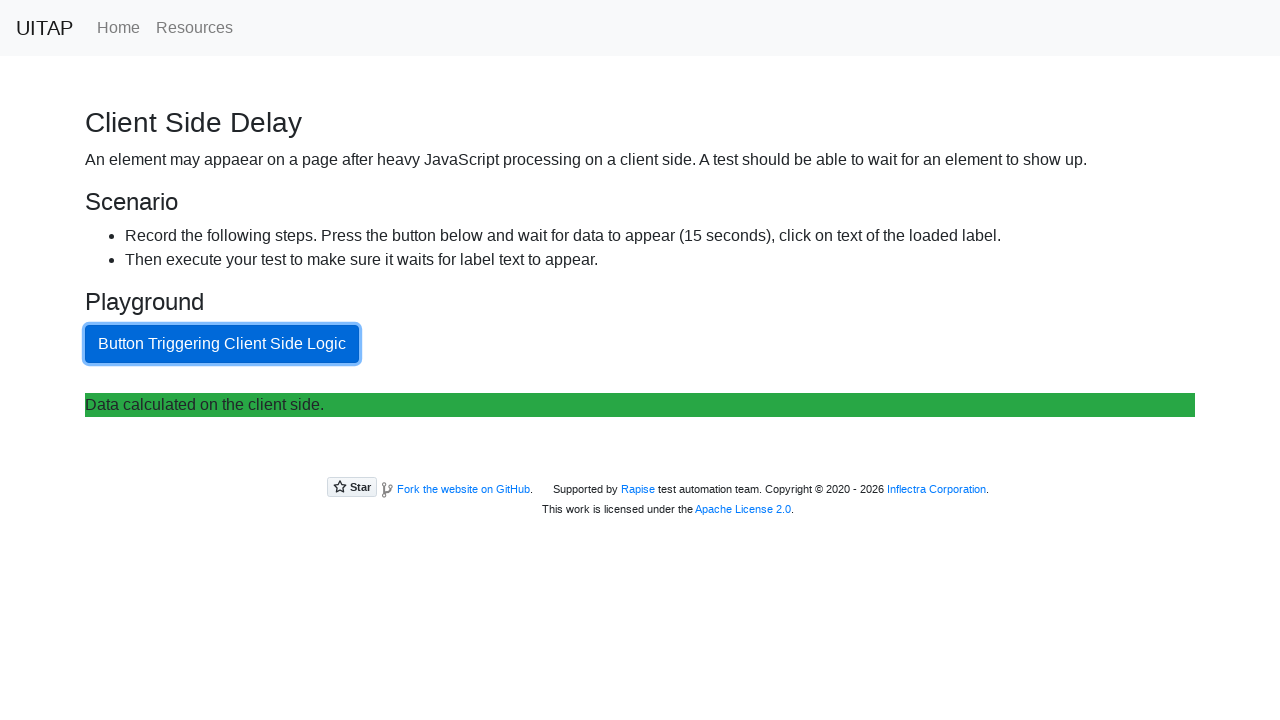

Located the success element containing delayed data
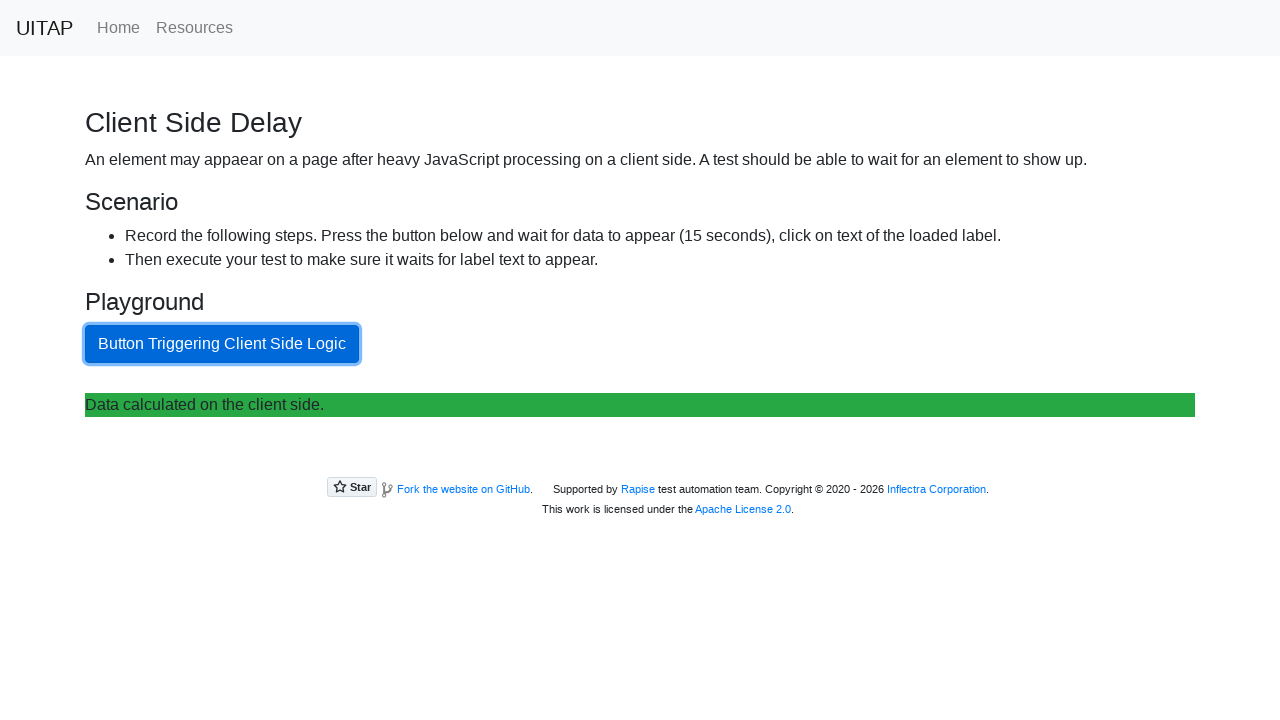

Retrieved text content from success element to verify data loaded
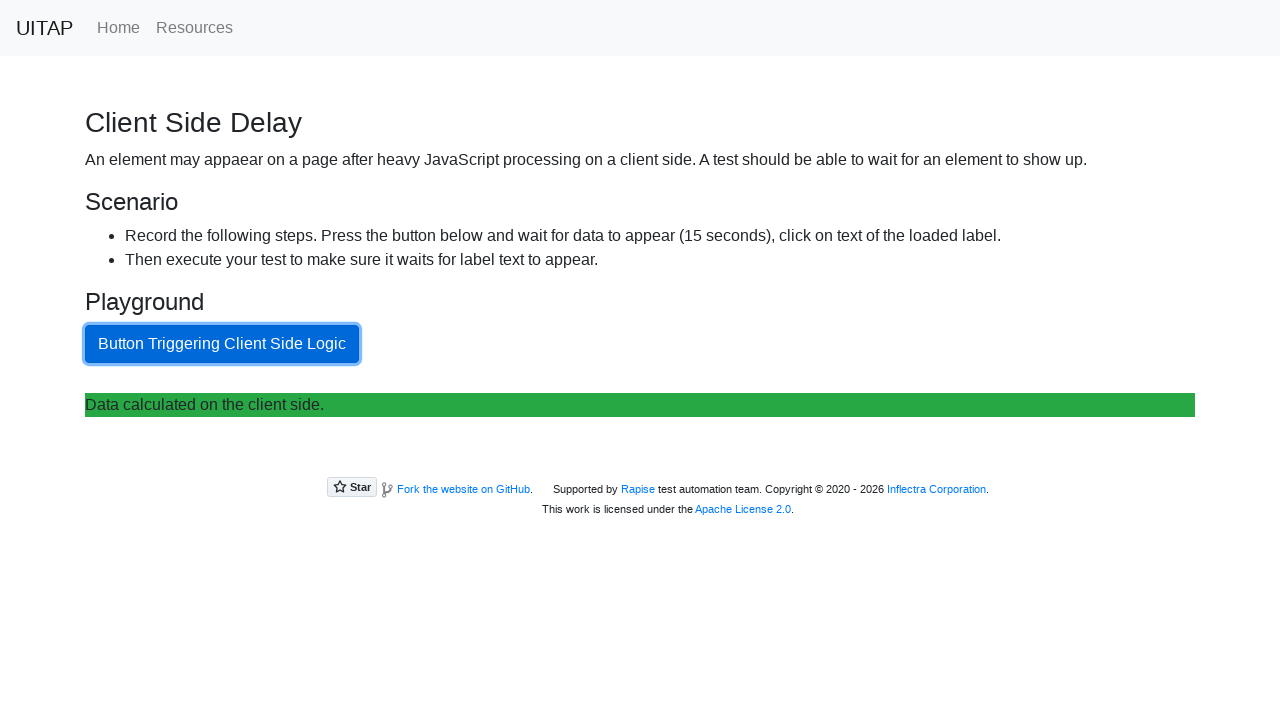

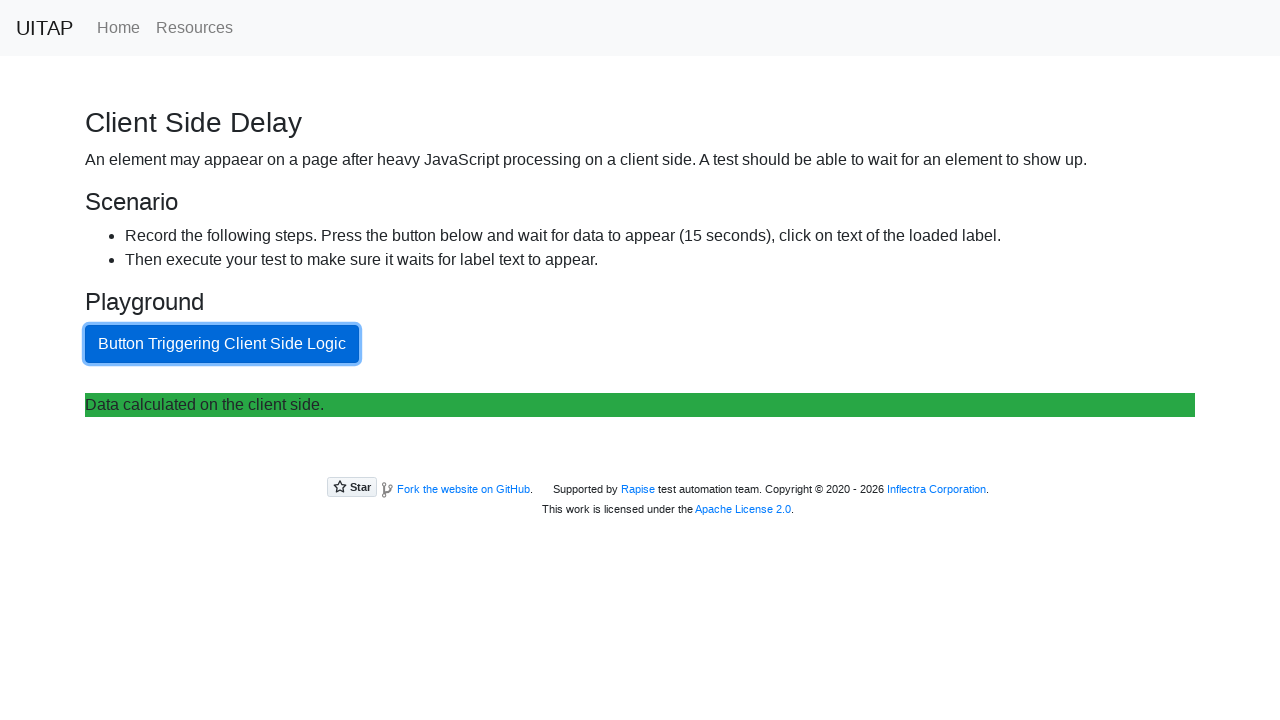